Tests basic checkbox functionality by locating a checkbox element and clicking it to toggle its state.

Starting URL: http://syntaxprojects.com/basic-checkbox-demo.php

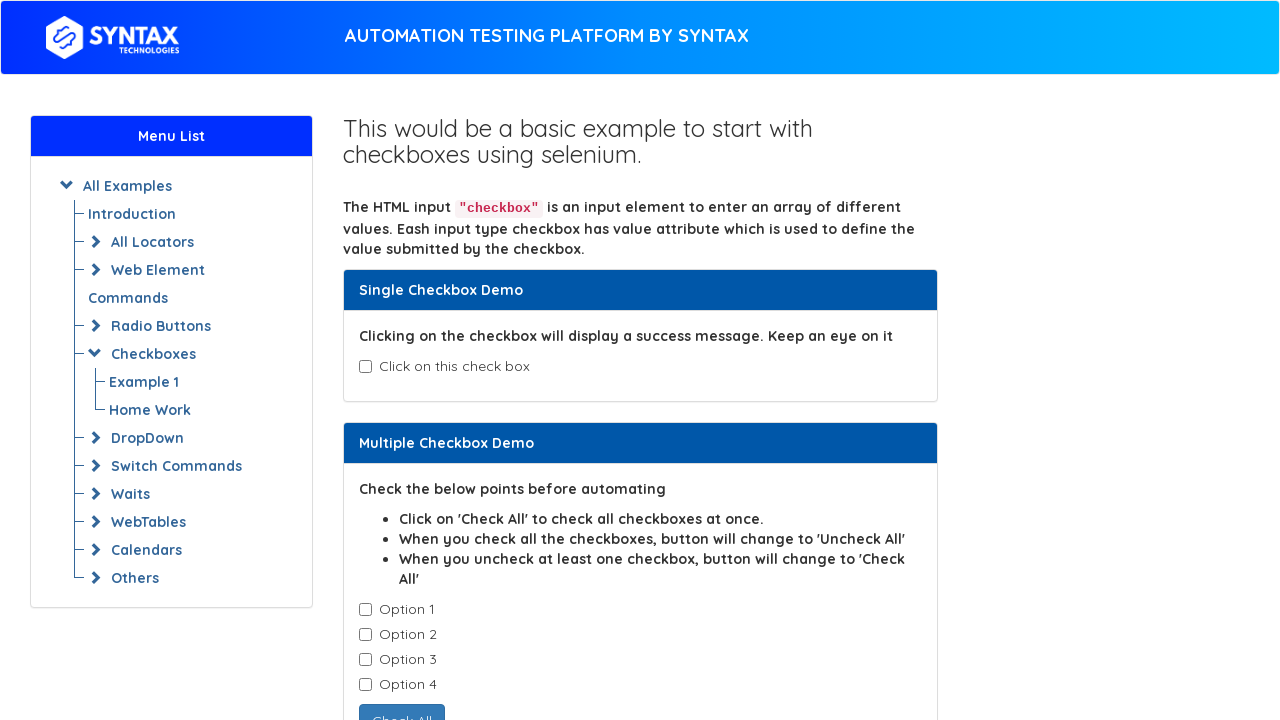

Clicked checkbox element to toggle its state at (365, 367) on #isAgeSelected
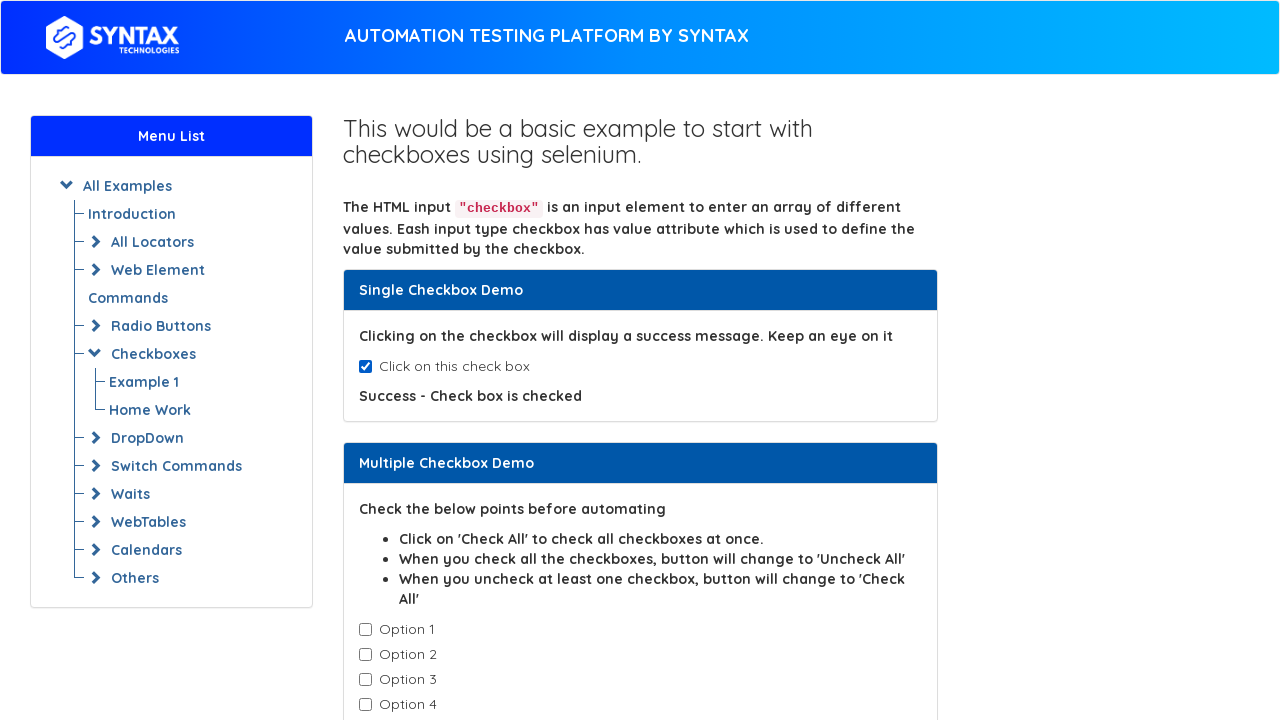

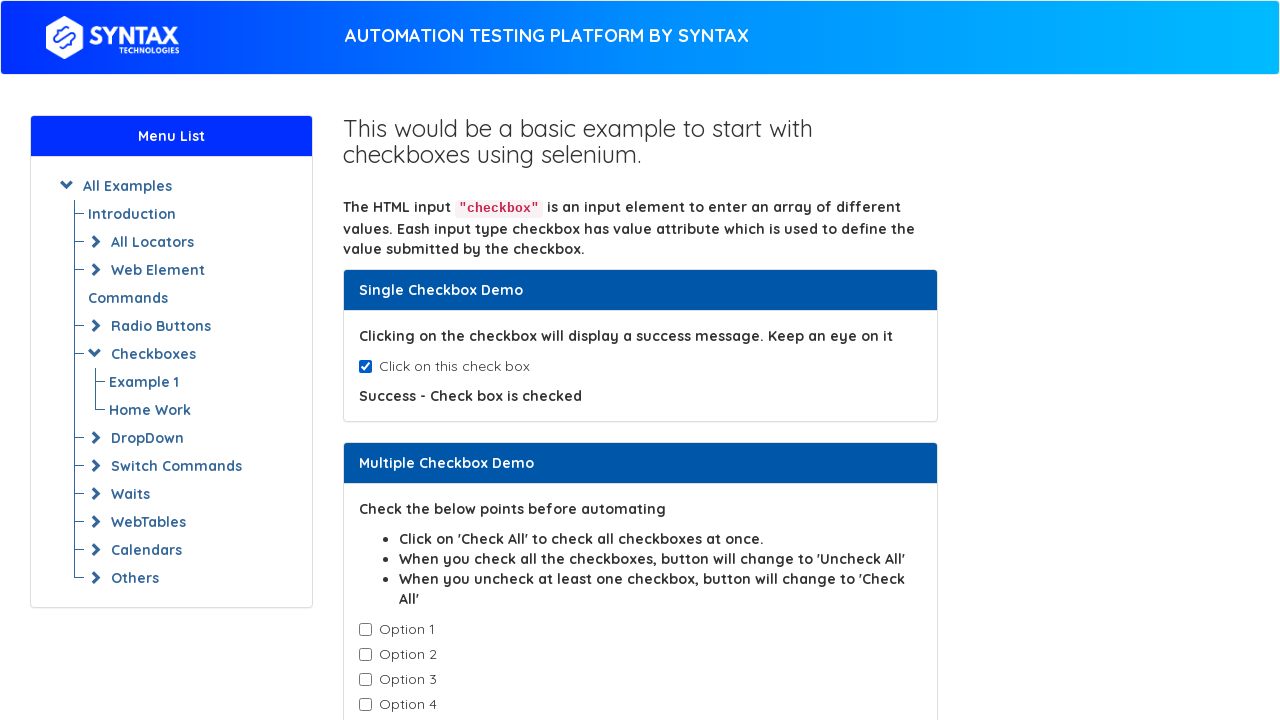